Tests adding a new record to a web table by filling out a modal form with user details.

Starting URL: https://demoqa.com/webtables

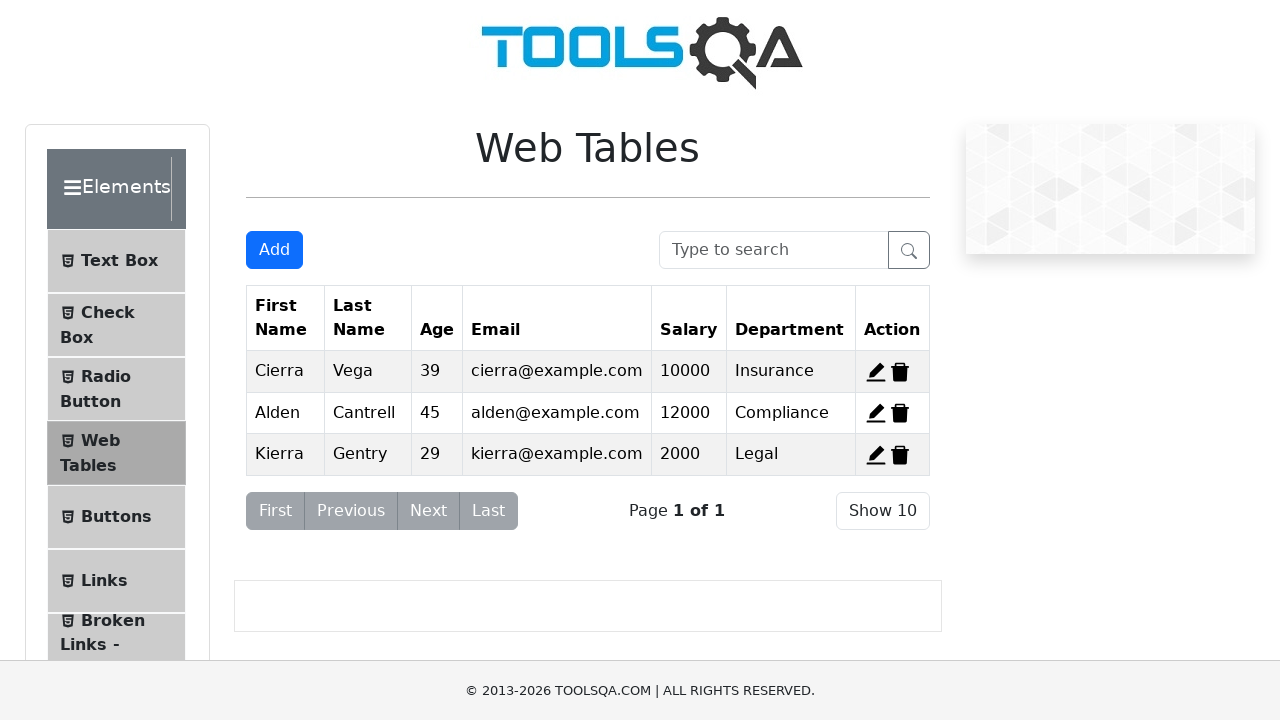

Clicked add new record button to open modal form at (274, 250) on #addNewRecordButton
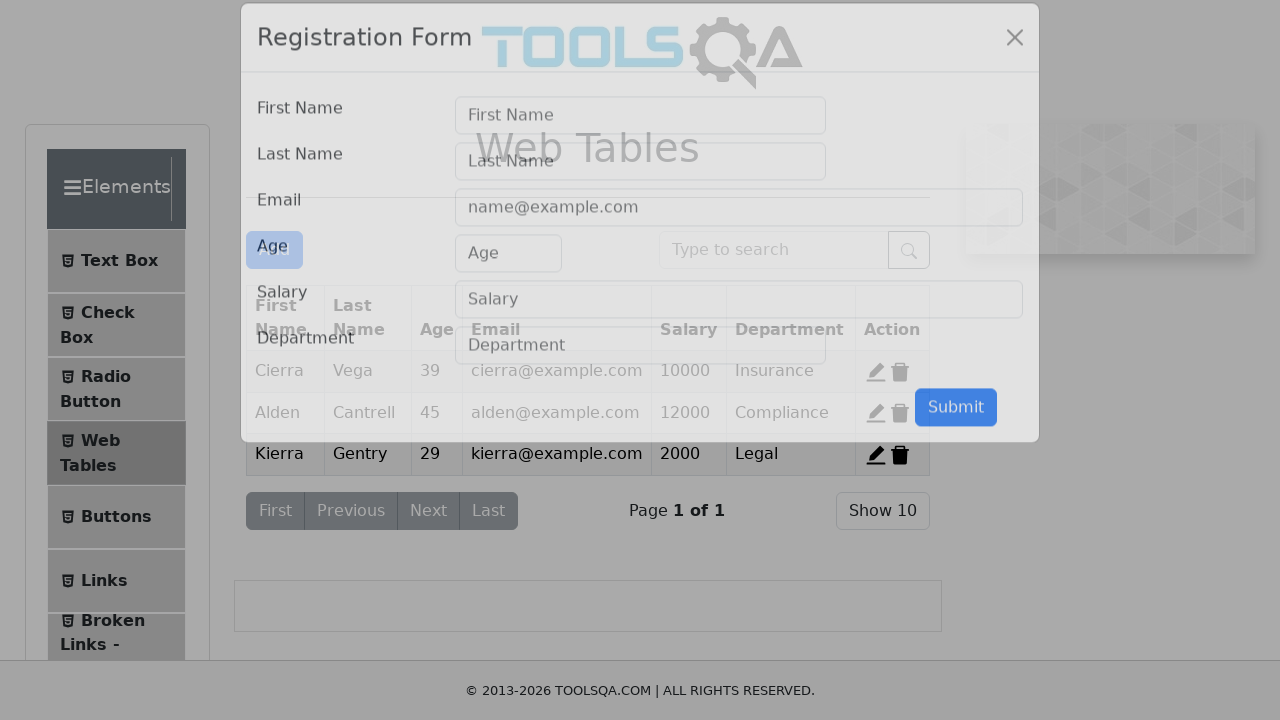

Modal dialog appeared
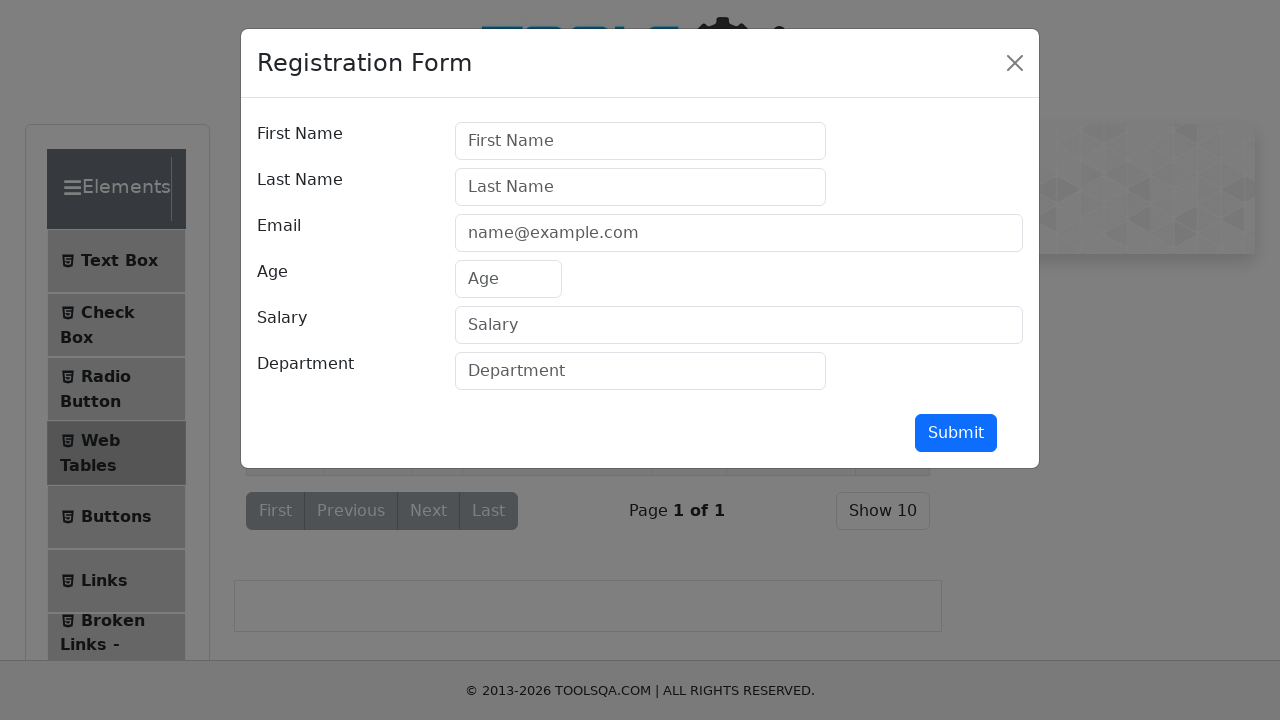

Filled first name field with 'demo' on #firstName
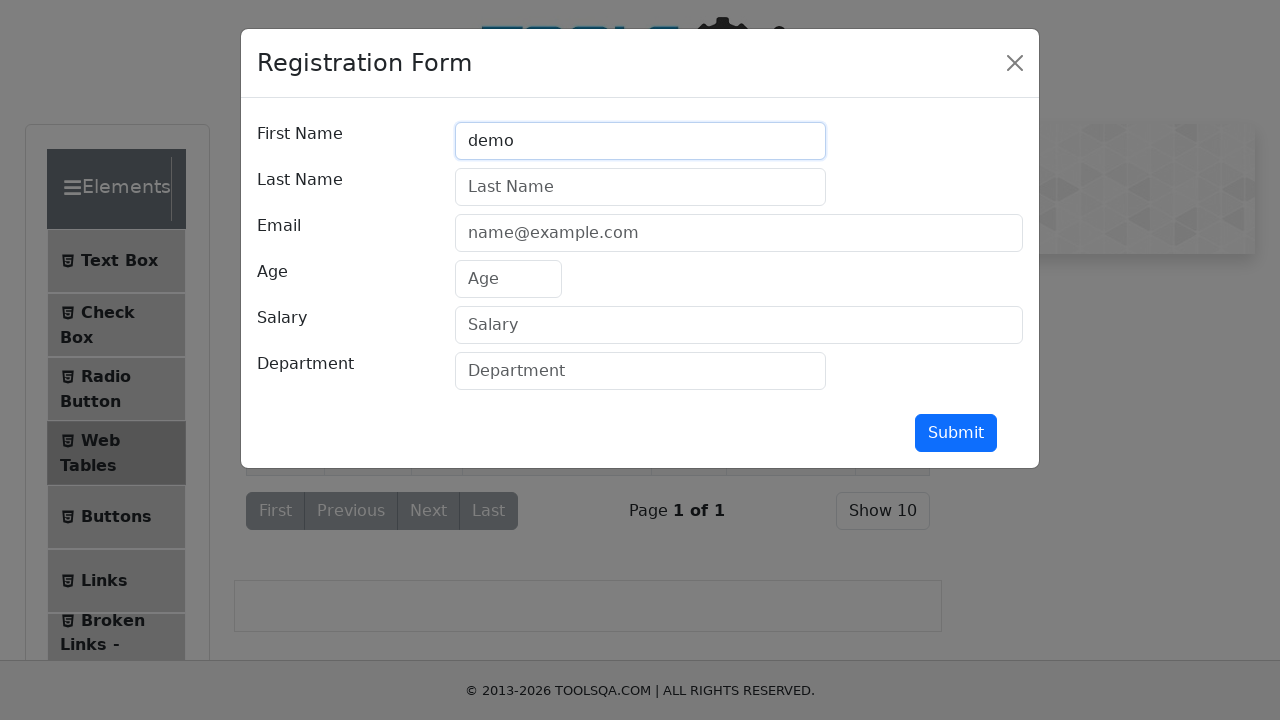

Filled last name field with 'QA' on #lastName
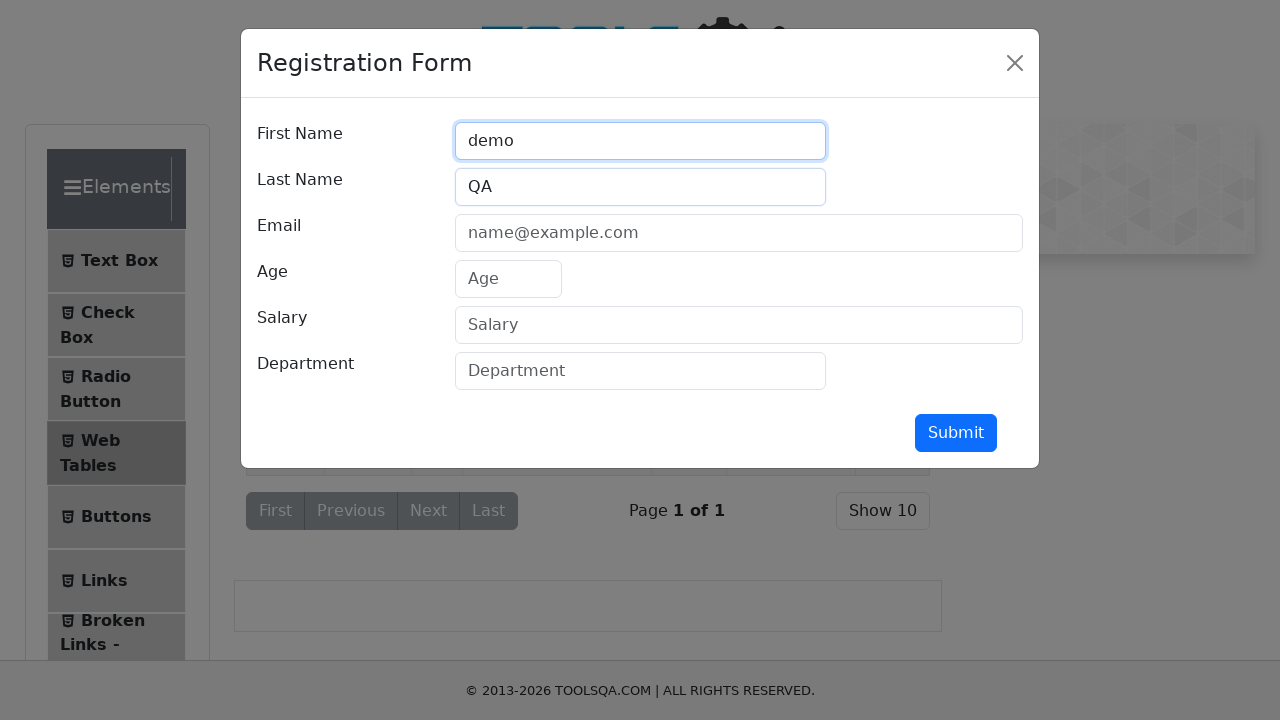

Filled email field with 'demoQA@demoQA.com' on #userEmail
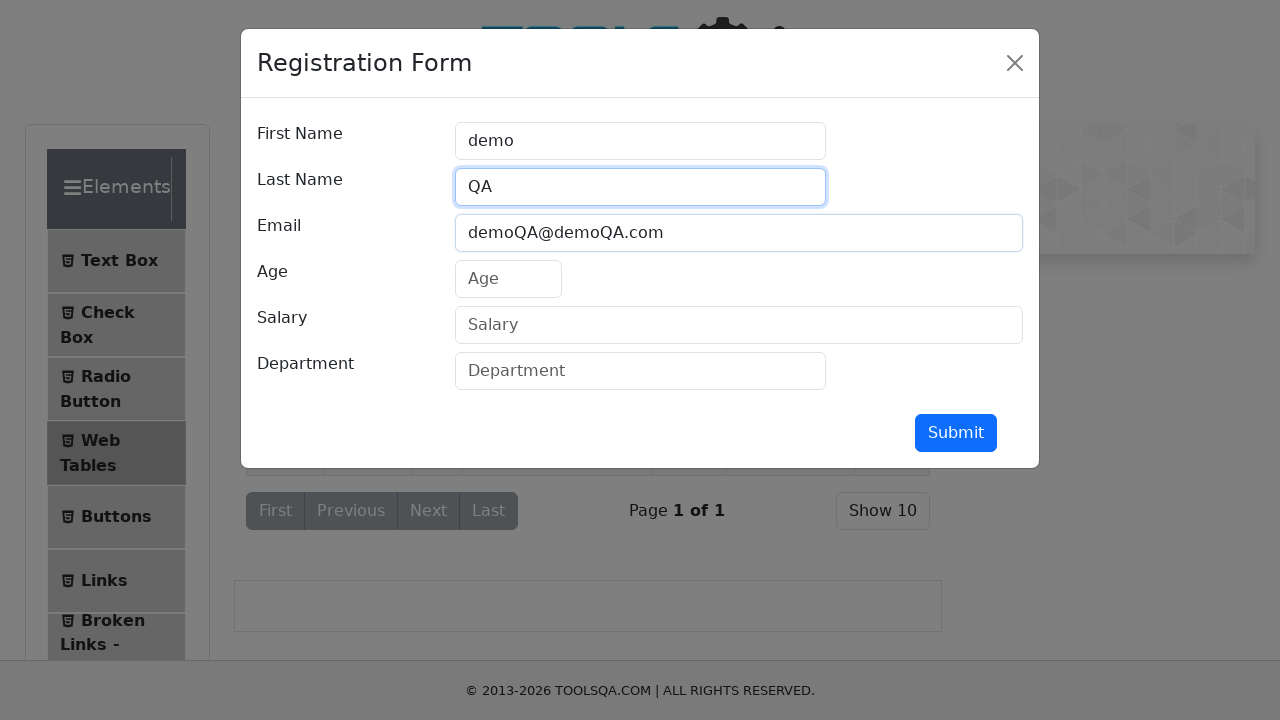

Filled age field with '30' on #age
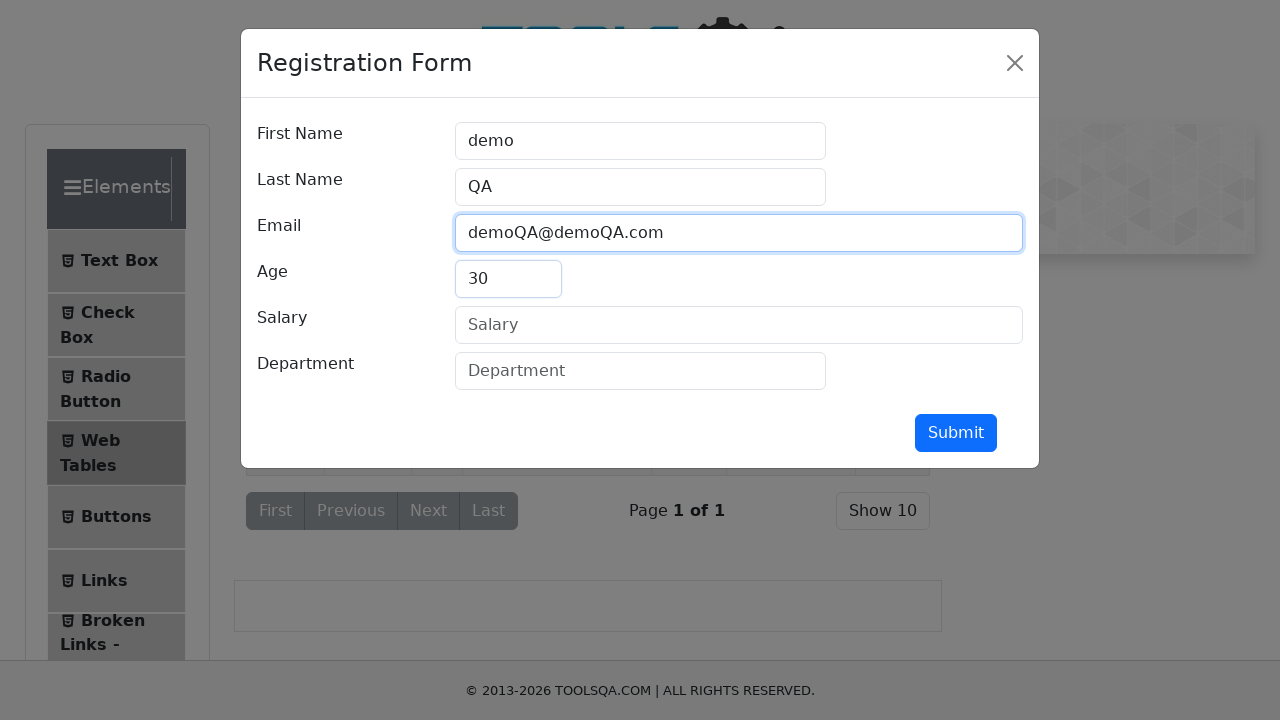

Filled salary field with '19000' on #salary
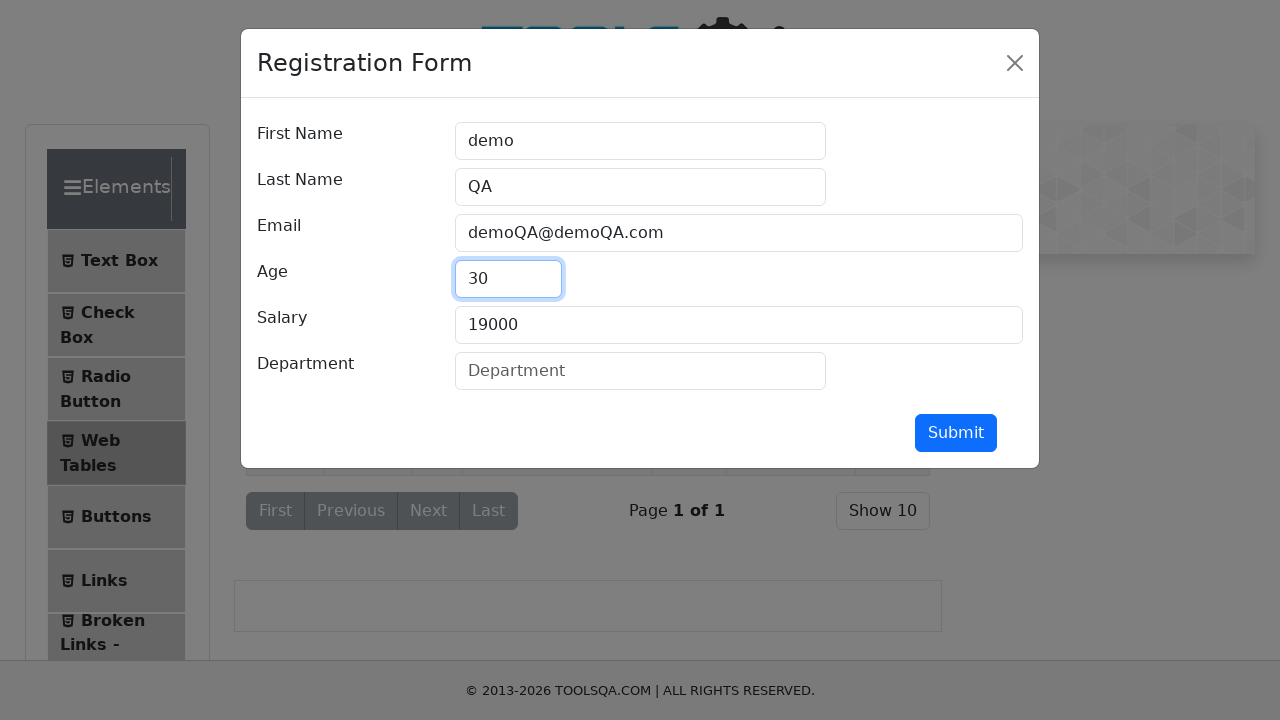

Filled department field with 'IT' on #department
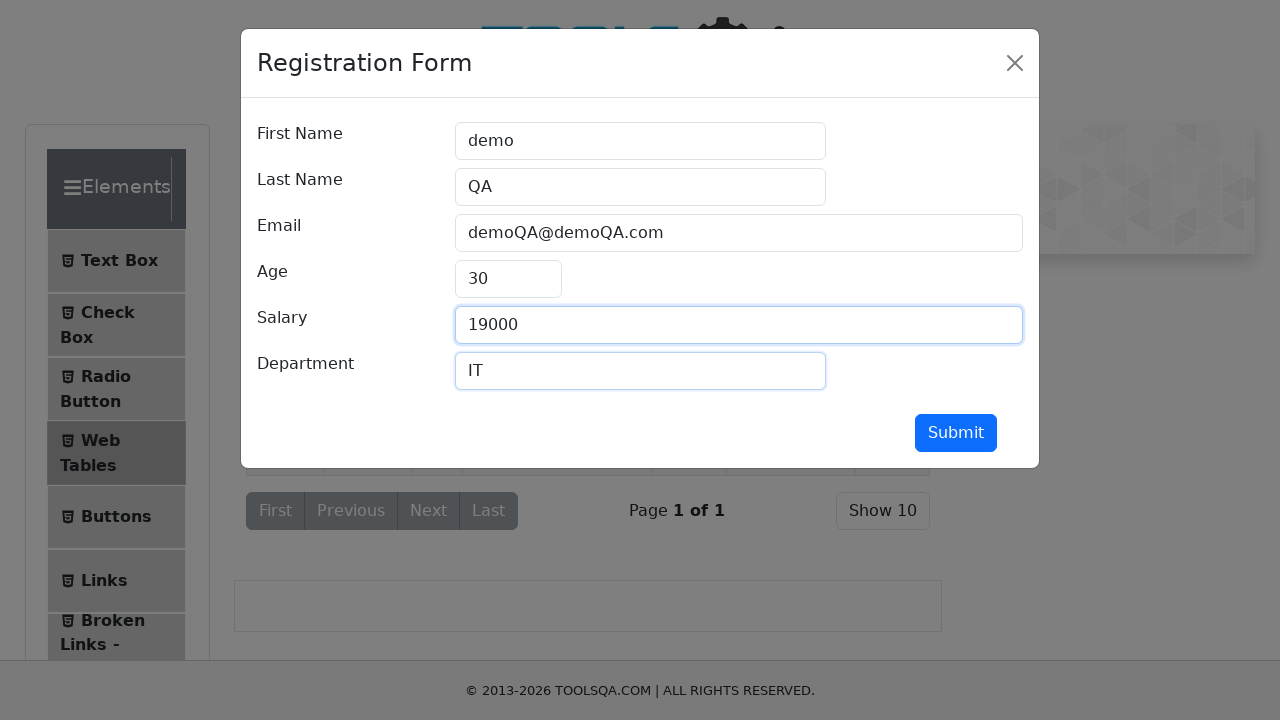

Clicked submit button to add new record to web table at (956, 433) on #submit
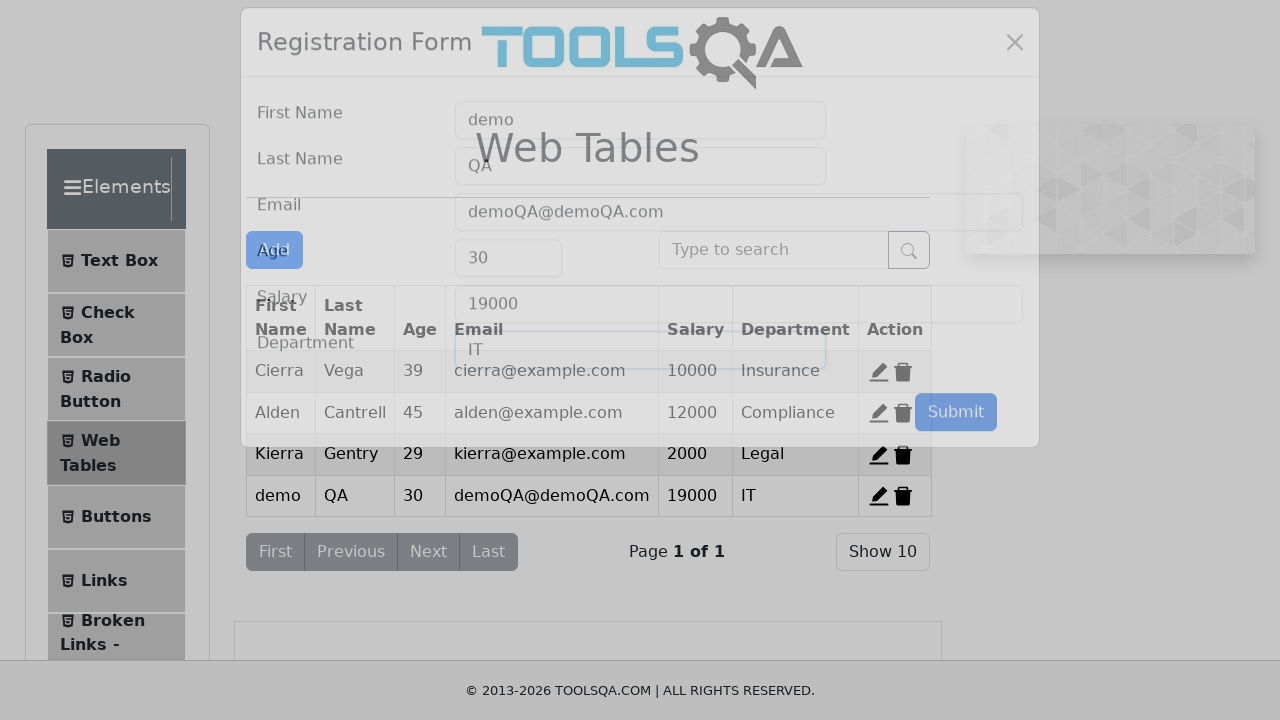

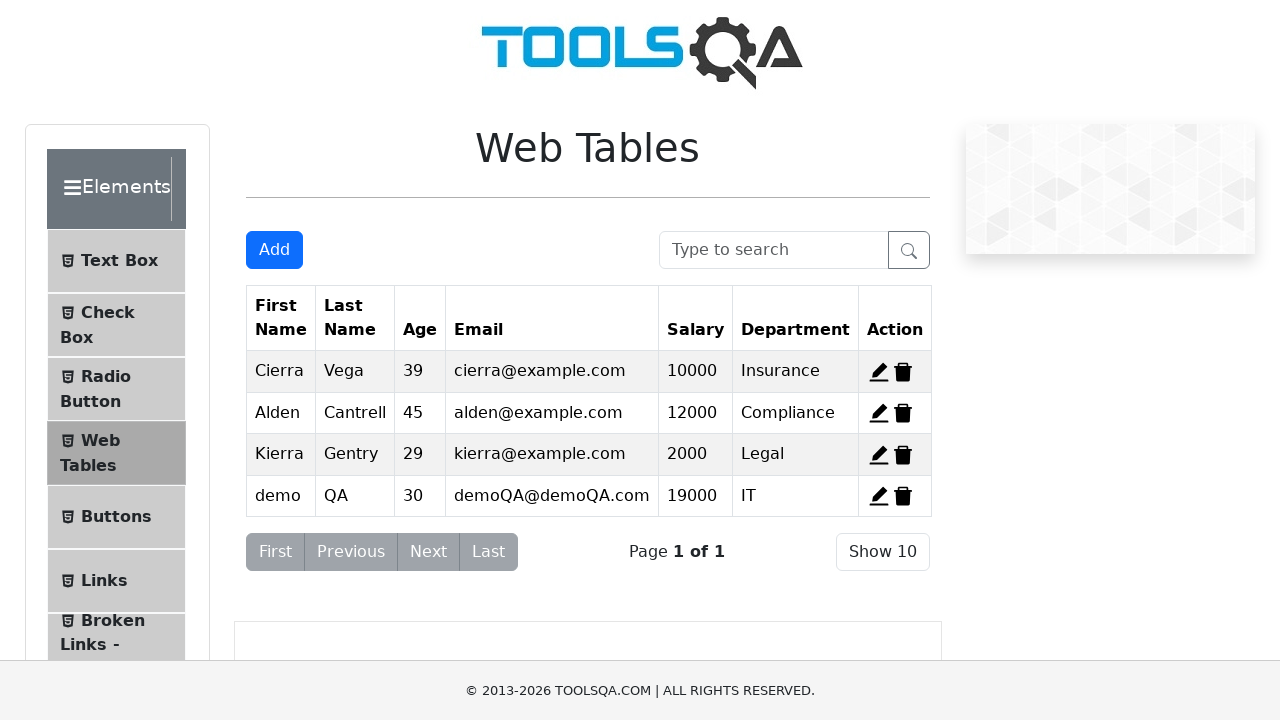